Navigates to the promotions page on militaria.pl

Starting URL: https://www.militaria.pl/promocje_c791.xml

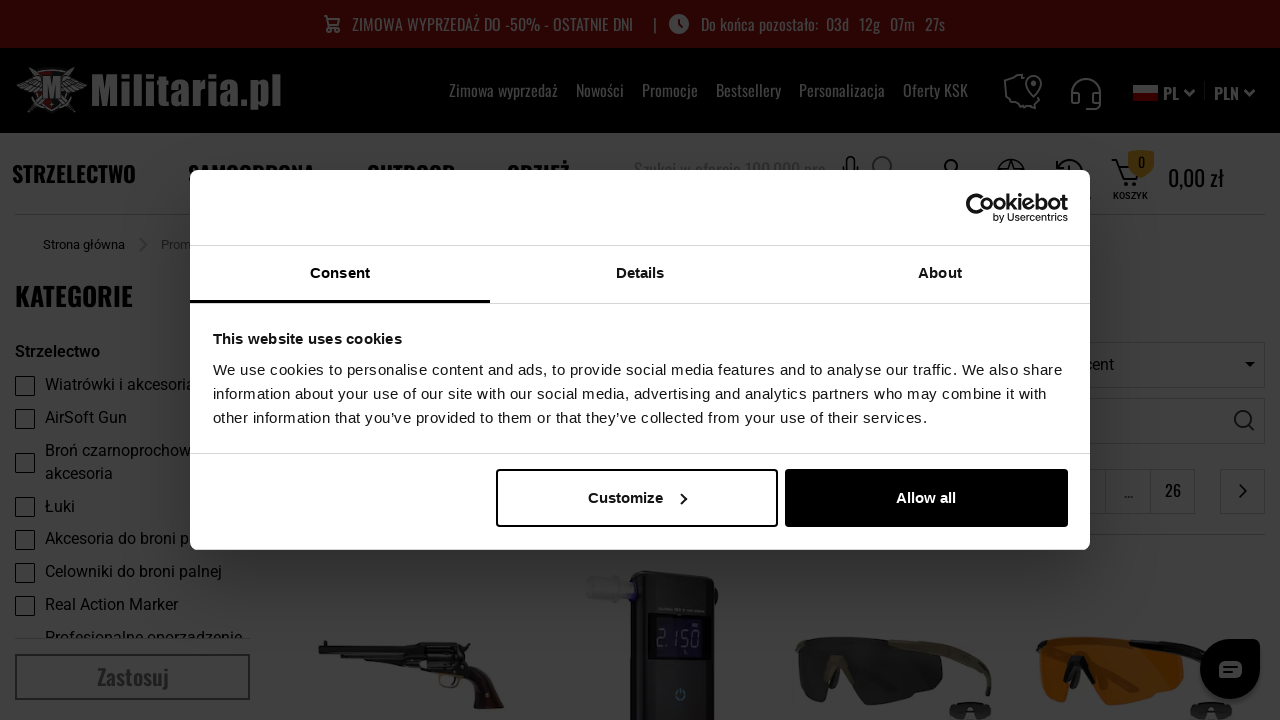

Navigated to promotions page on militaria.pl
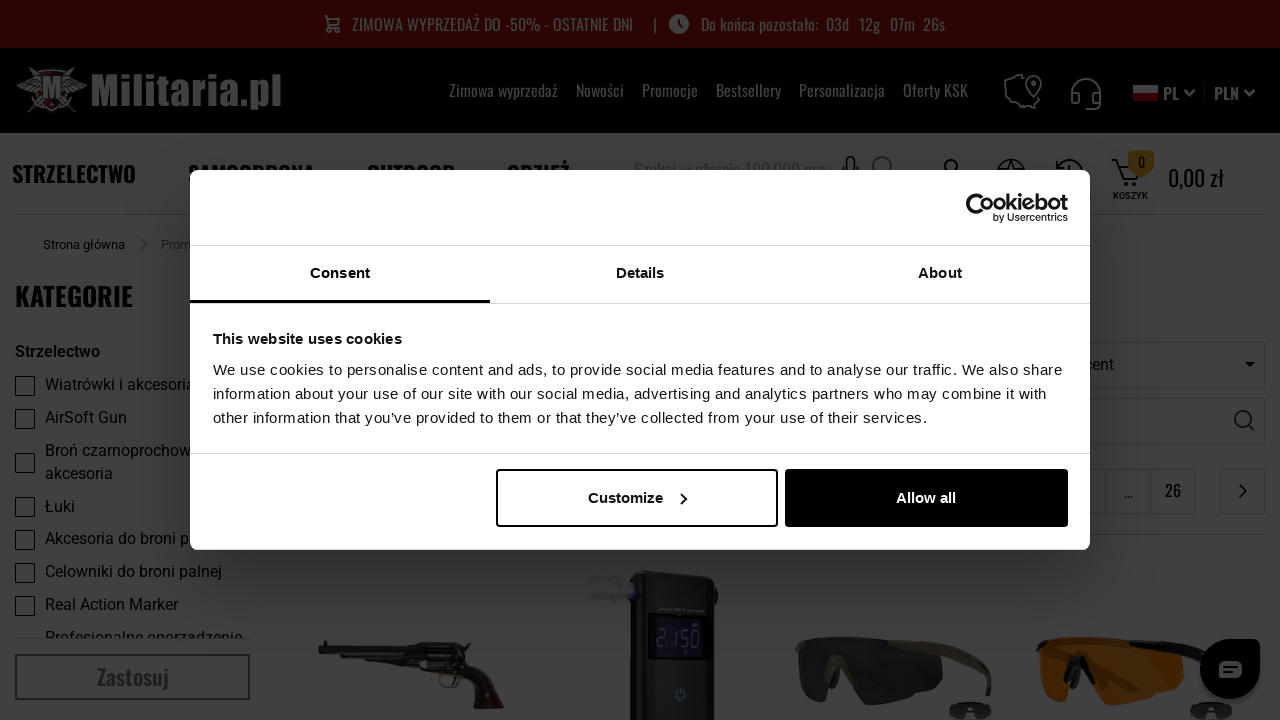

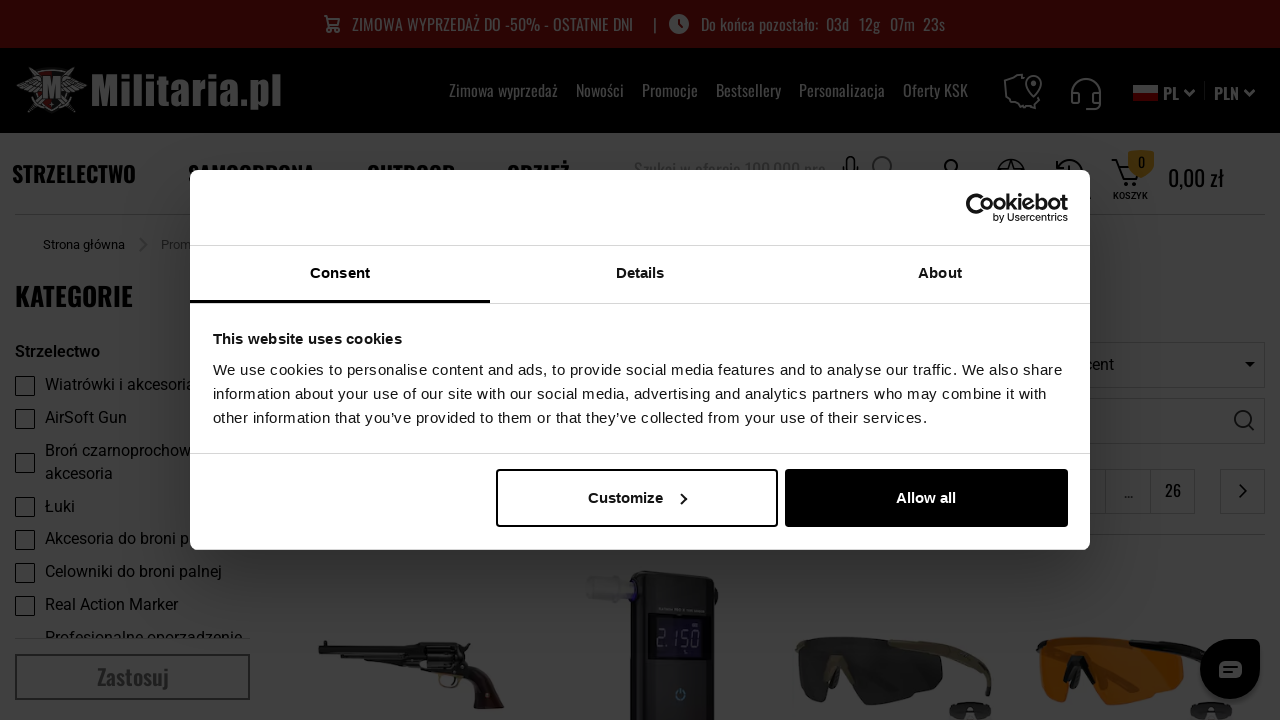